Tests double-click functionality on a button element on the test automation practice blog

Starting URL: http://testautomationpractice.blogspot.com/

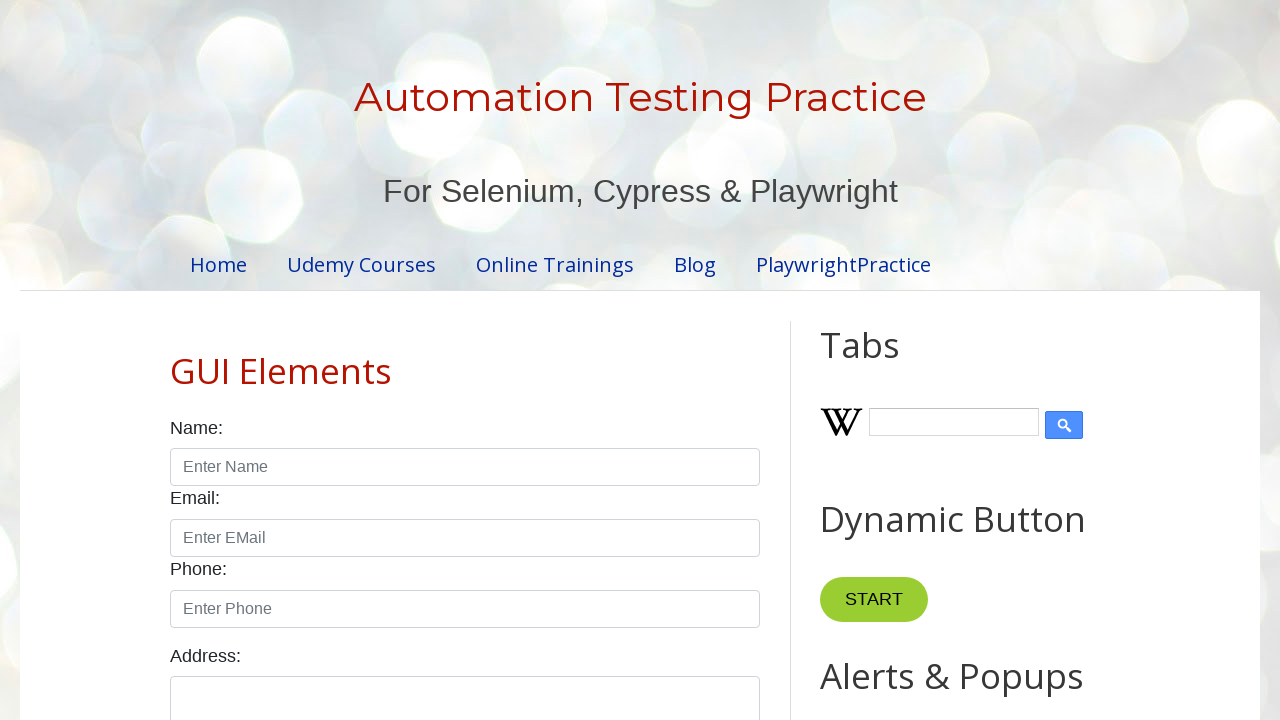

Navigated to test automation practice blog
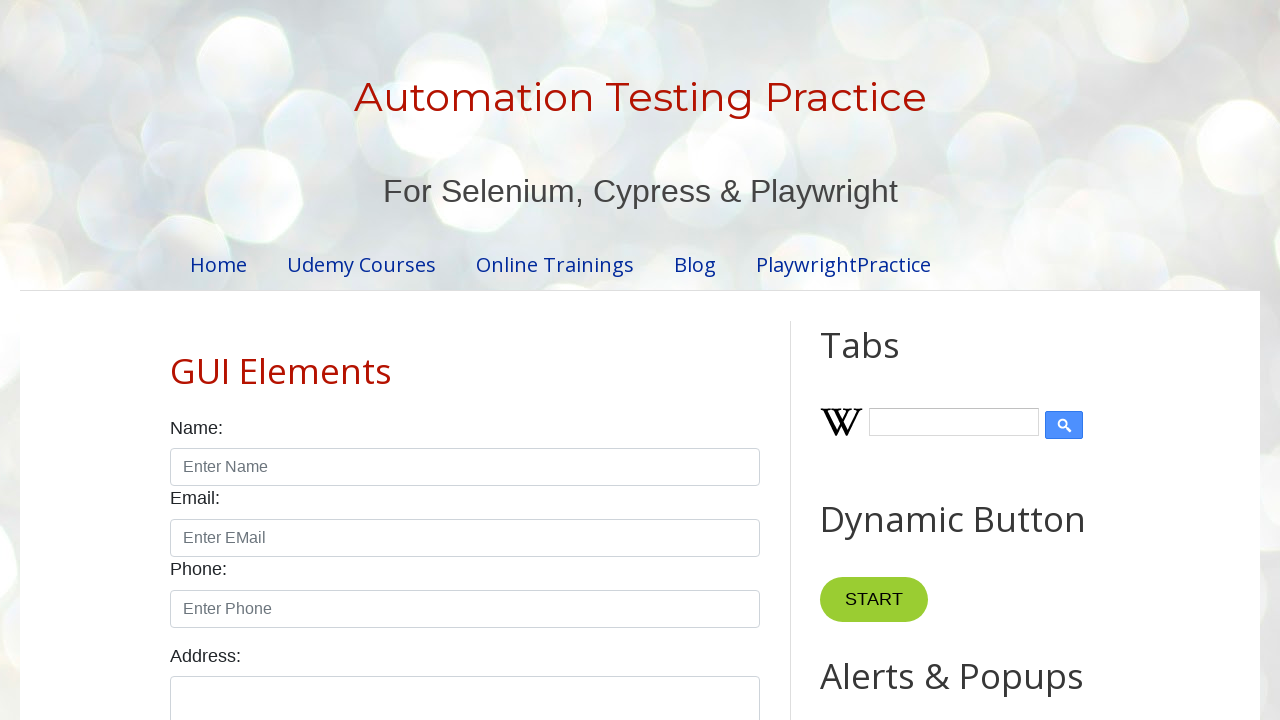

Located button element for double-click test
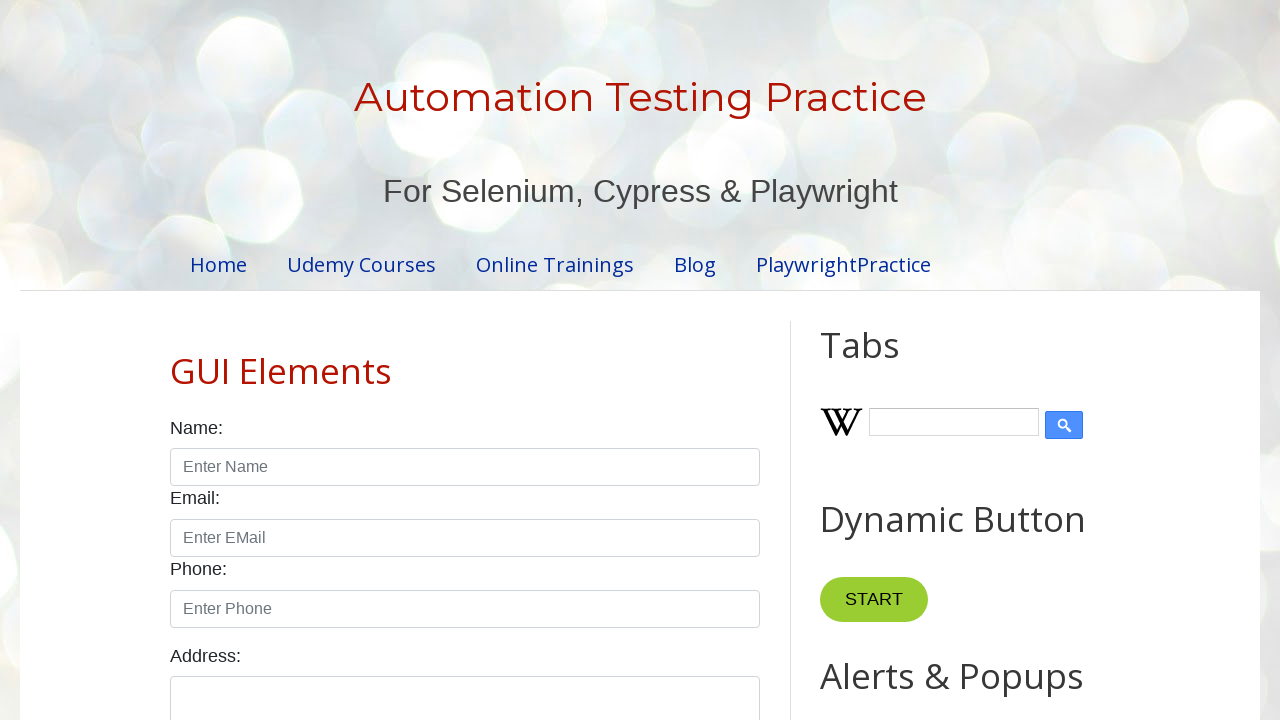

Performed double-click on button element at (885, 360) on xpath=//*[@id='HTML10']/div[1]/button
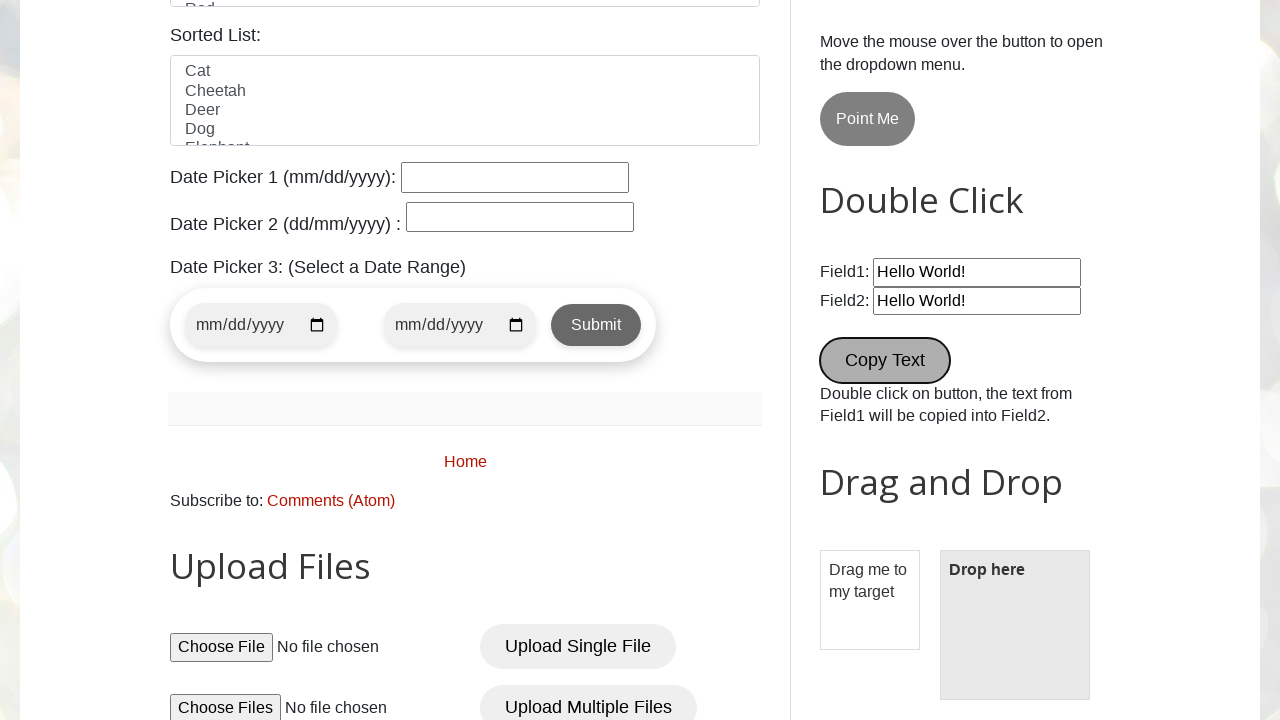

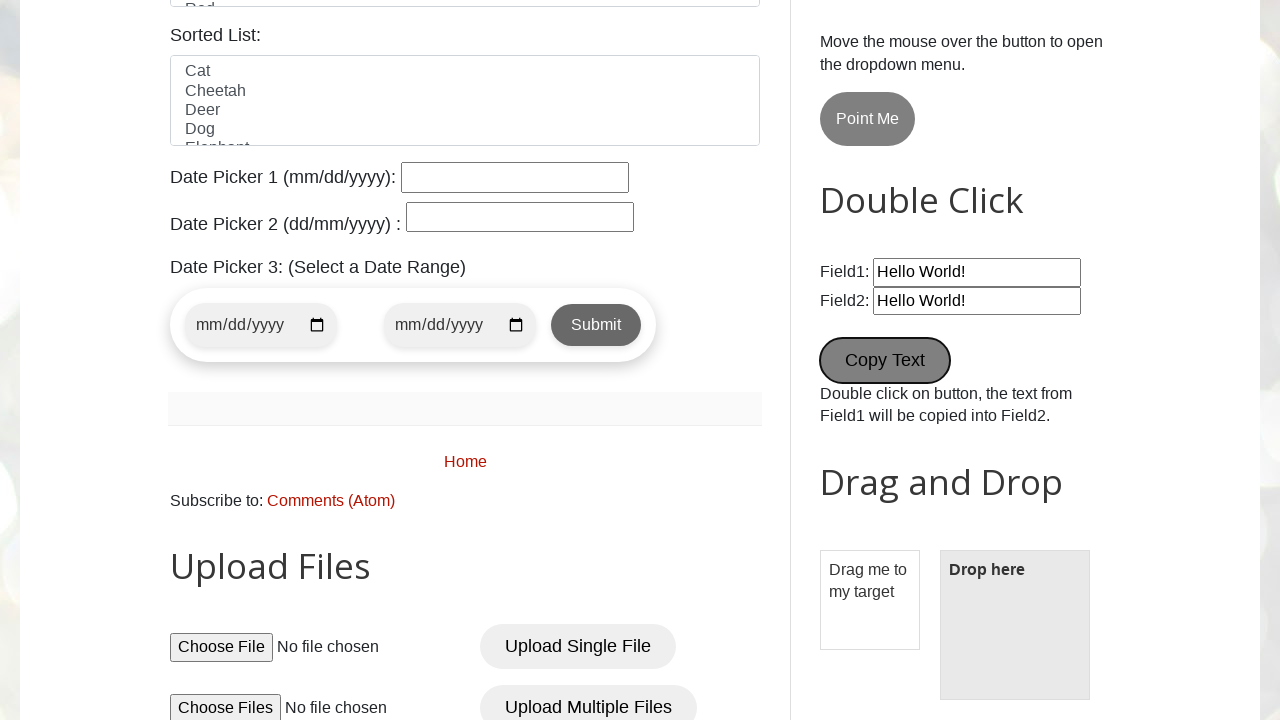